Tests date picker by entering a date and submitting

Starting URL: https://formy-project.herokuapp.com/datepicker

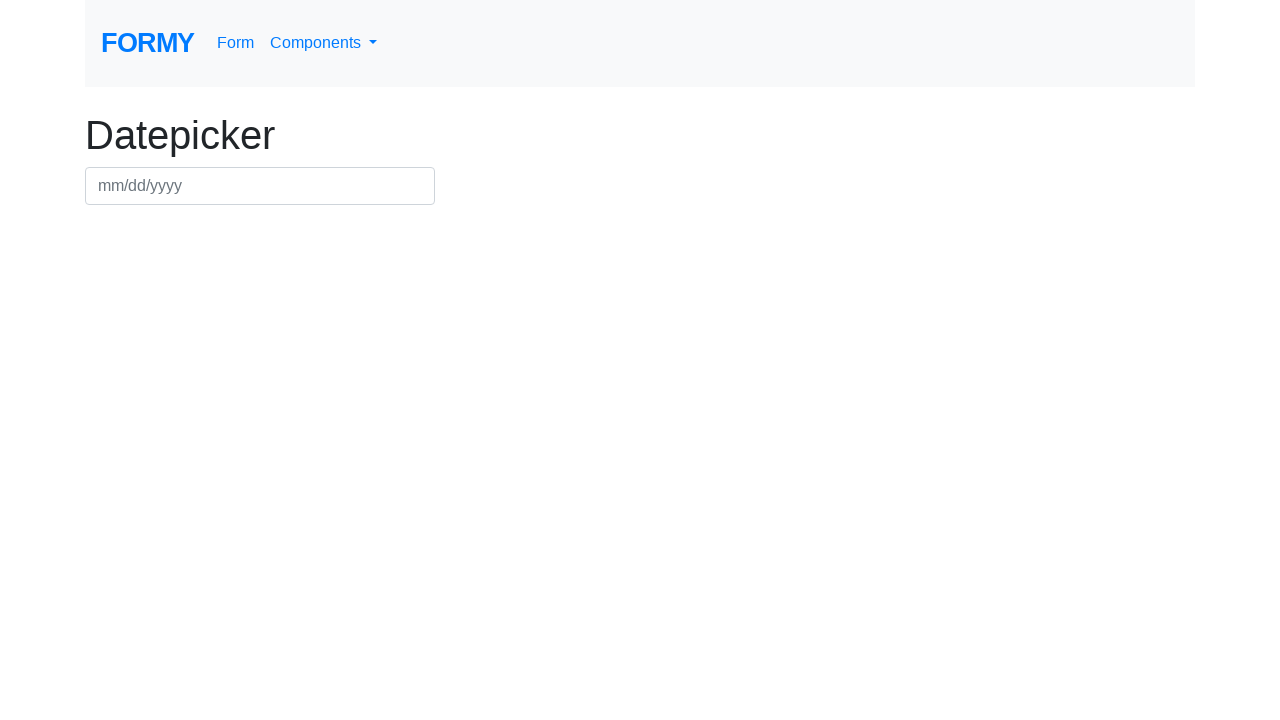

Filled datepicker field with date 03/03/2020 on #datepicker
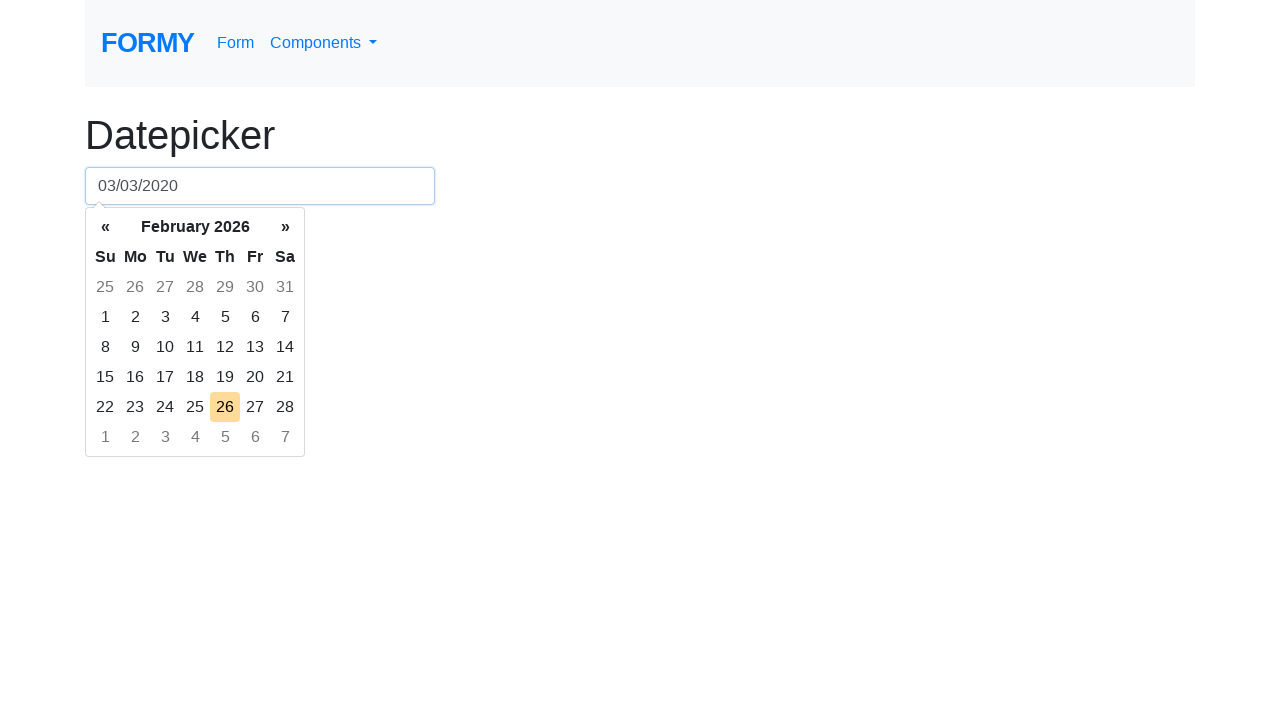

Pressed Enter to submit the datepicker form on #datepicker
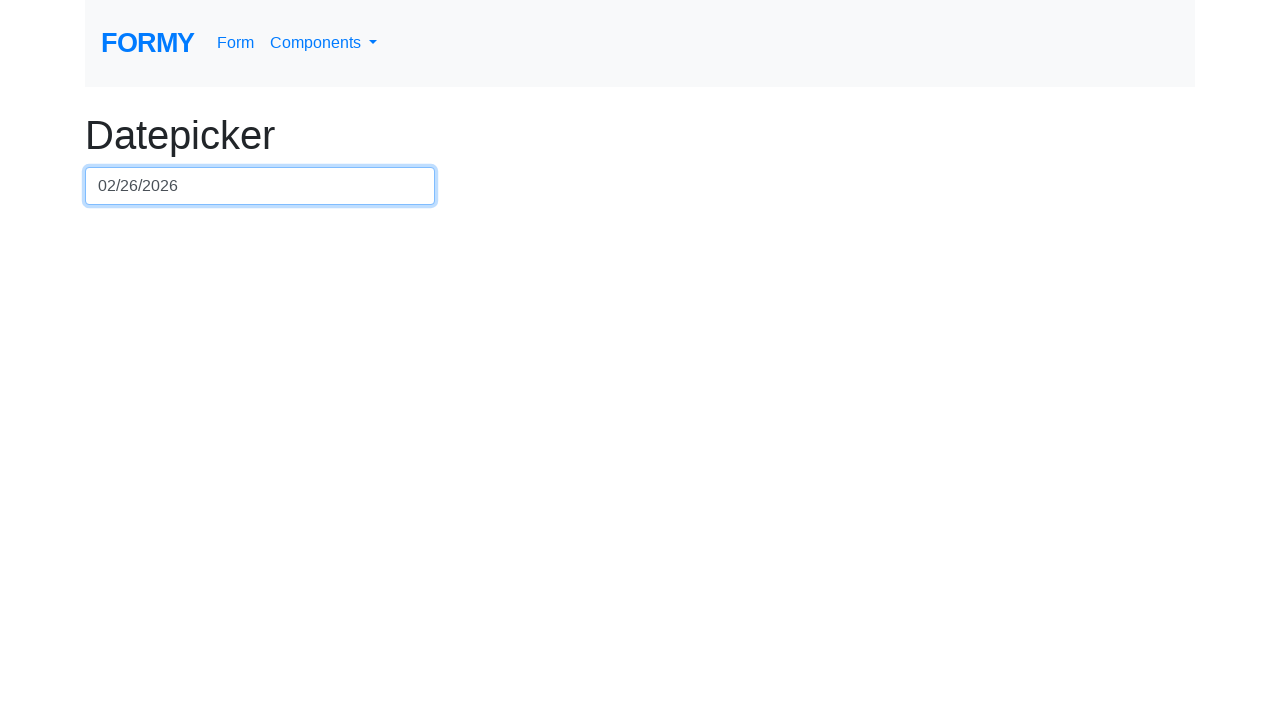

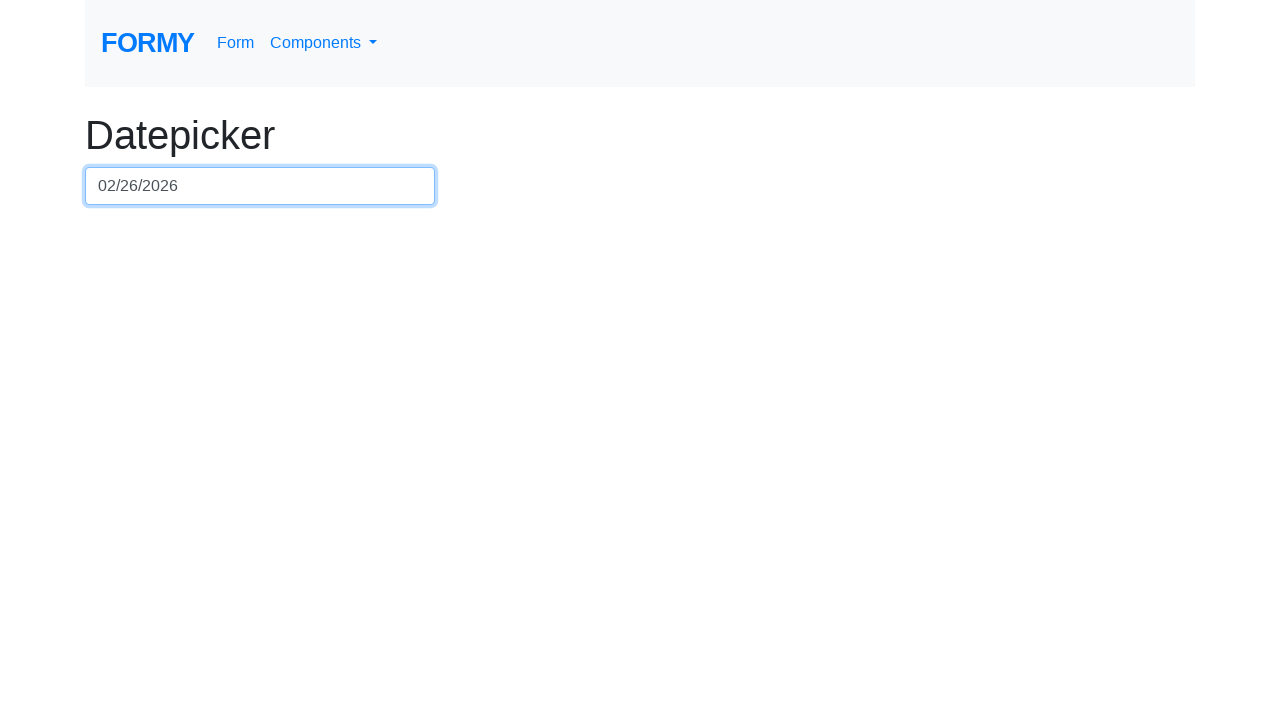